Tests window handling by clicking a link that opens a new window, verifying content in both windows, and switching between them

Starting URL: https://the-internet.herokuapp.com/windows

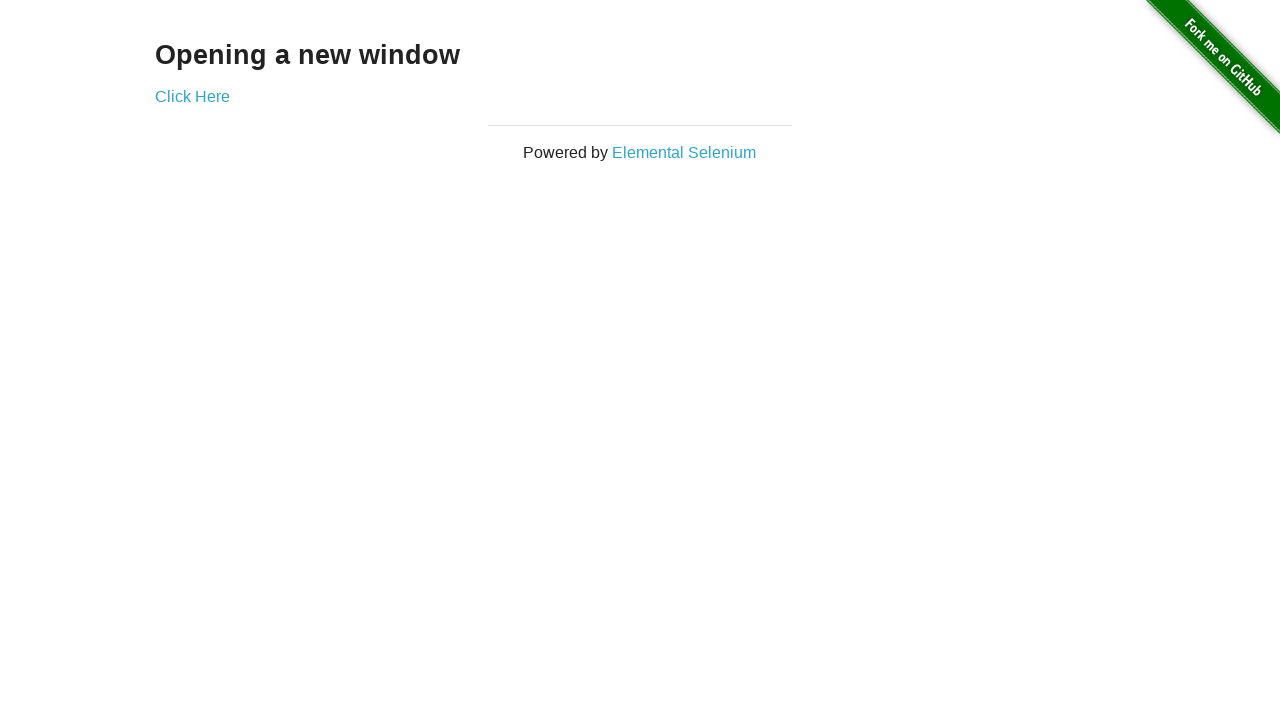

Verified 'Opening a new window' text is visible on initial page
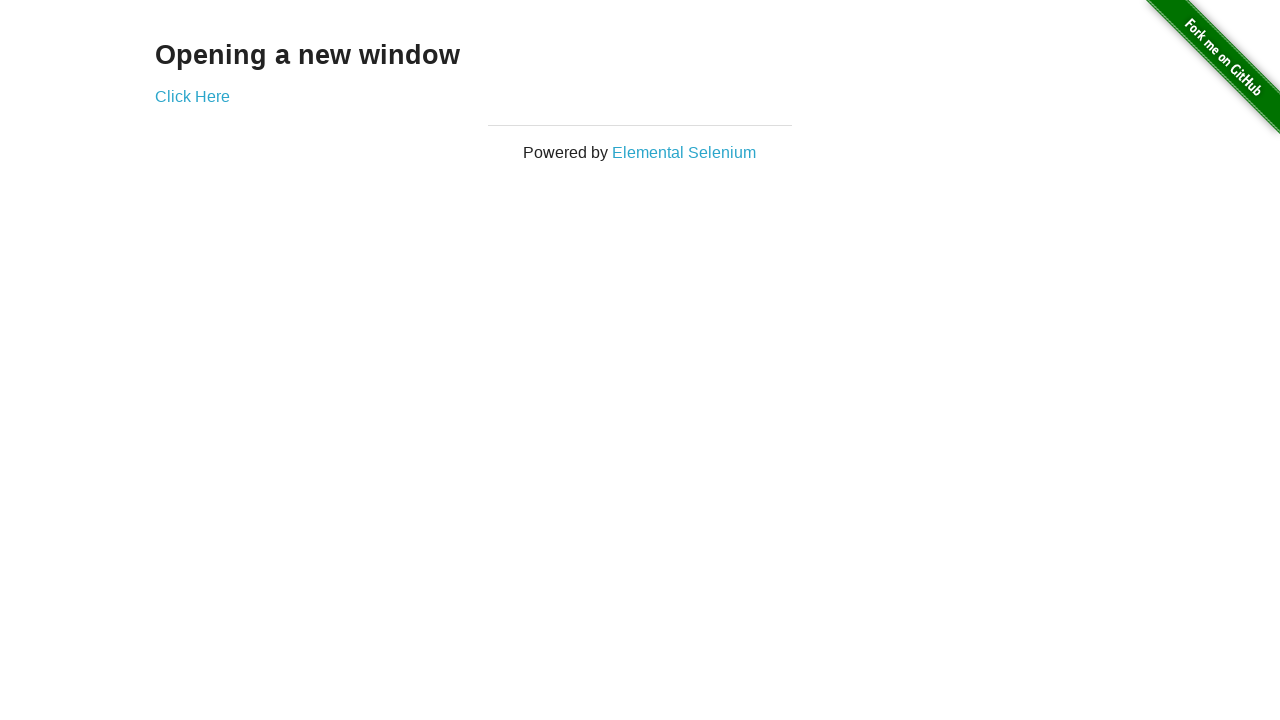

Verified page title contains 'The Internet'
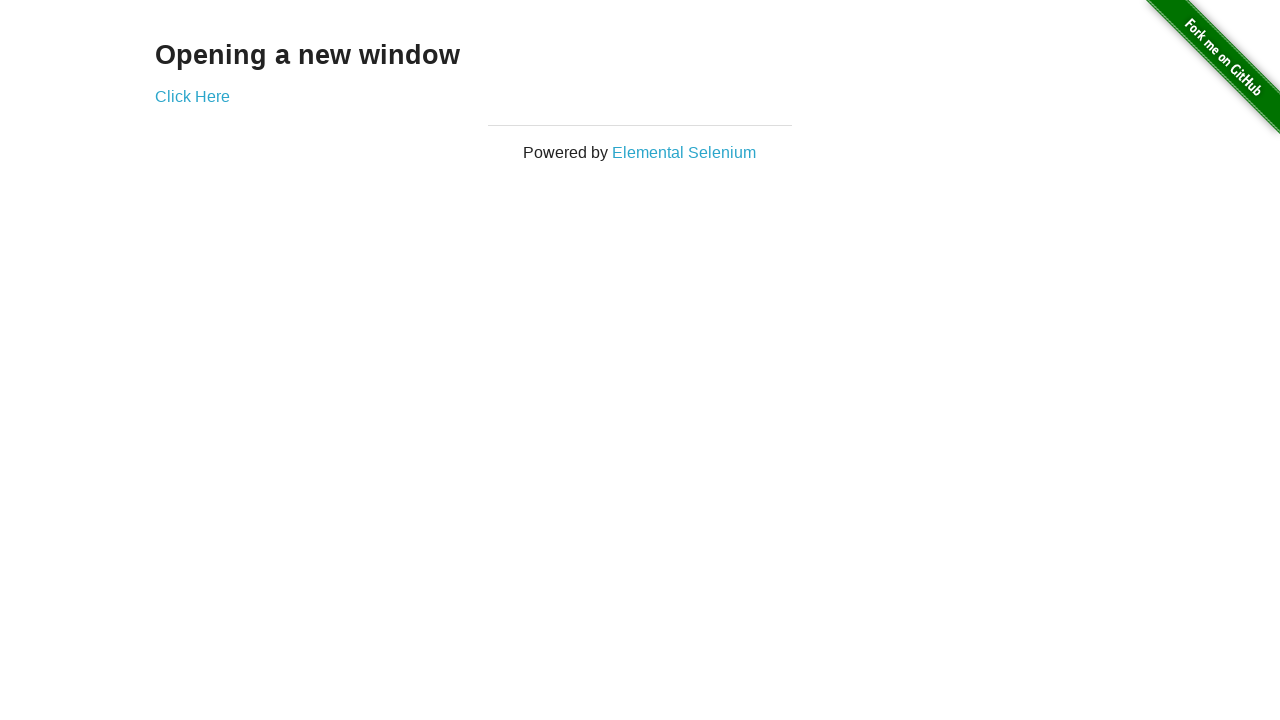

Clicked 'Click Here' link to open new window at (192, 96) on xpath=//a[text()='Click Here']
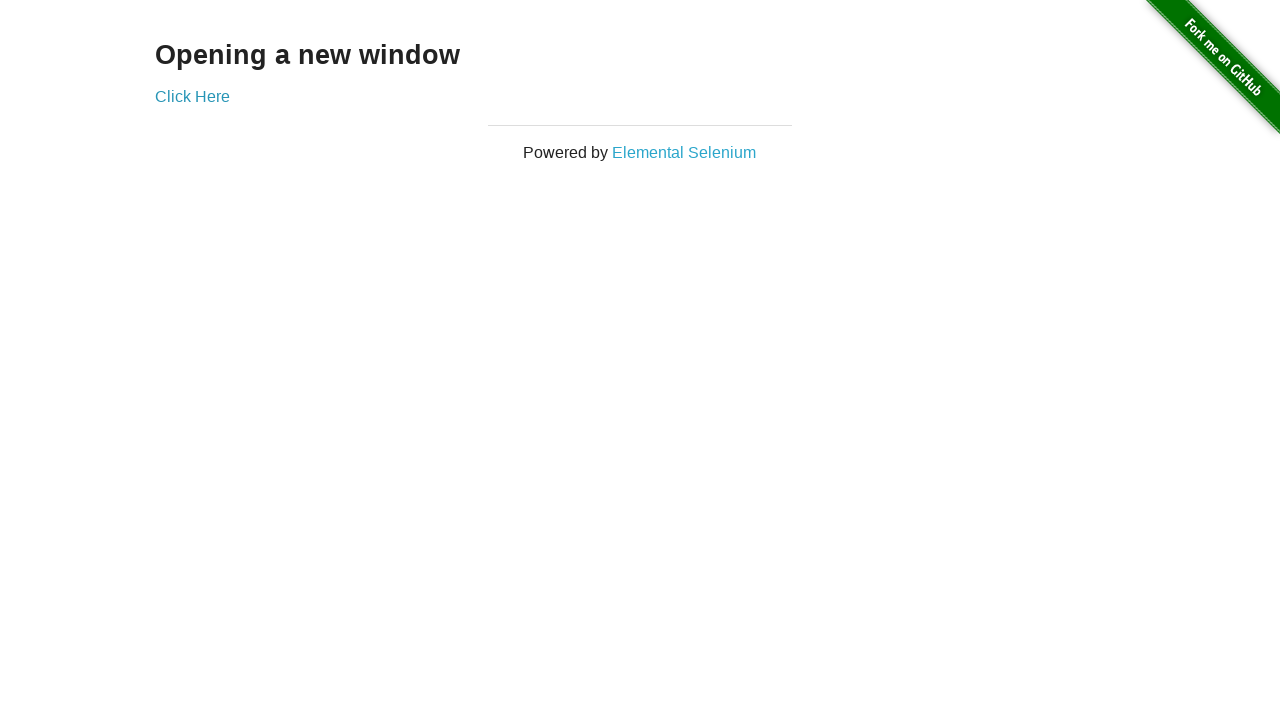

New window opened and captured
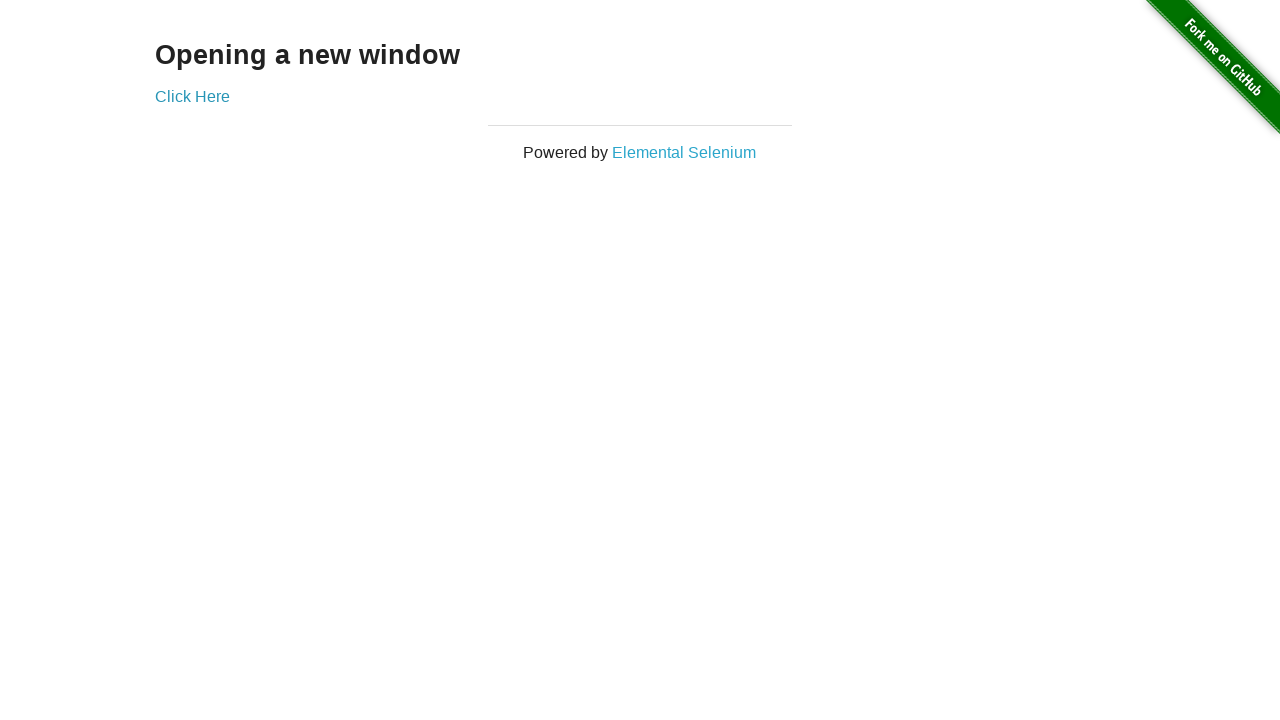

New window finished loading
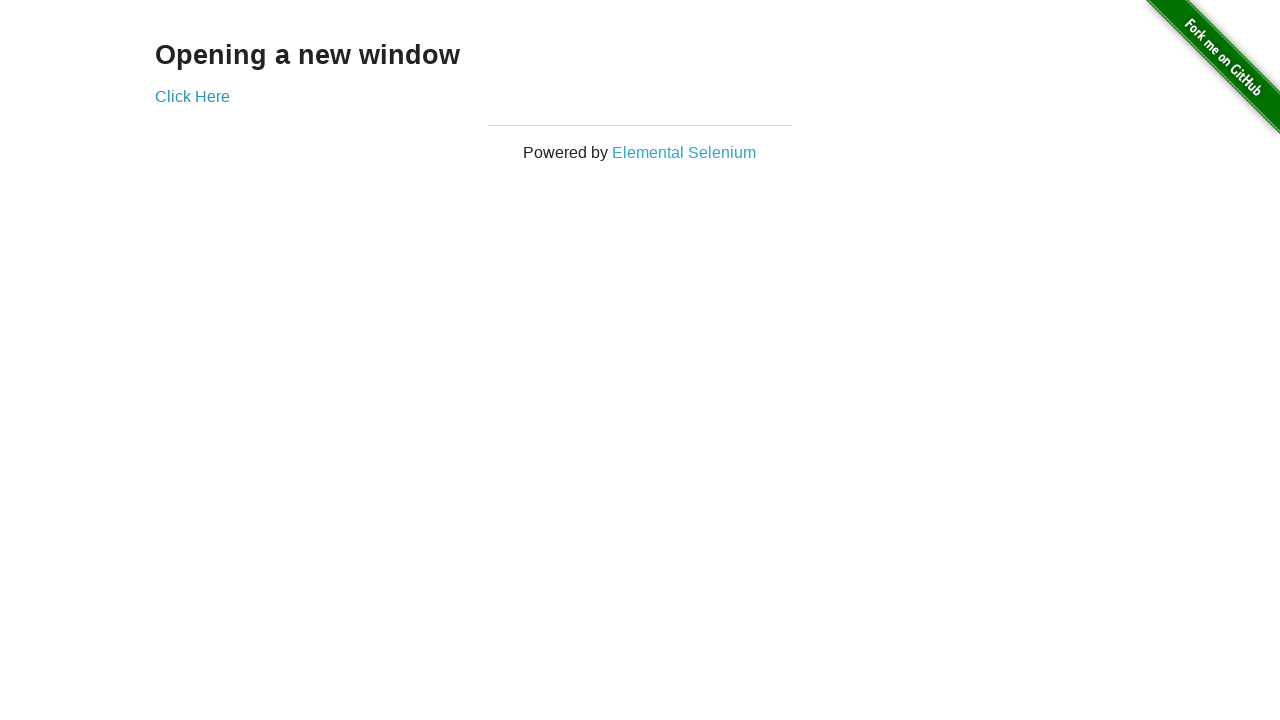

Verified new window title is 'New Window'
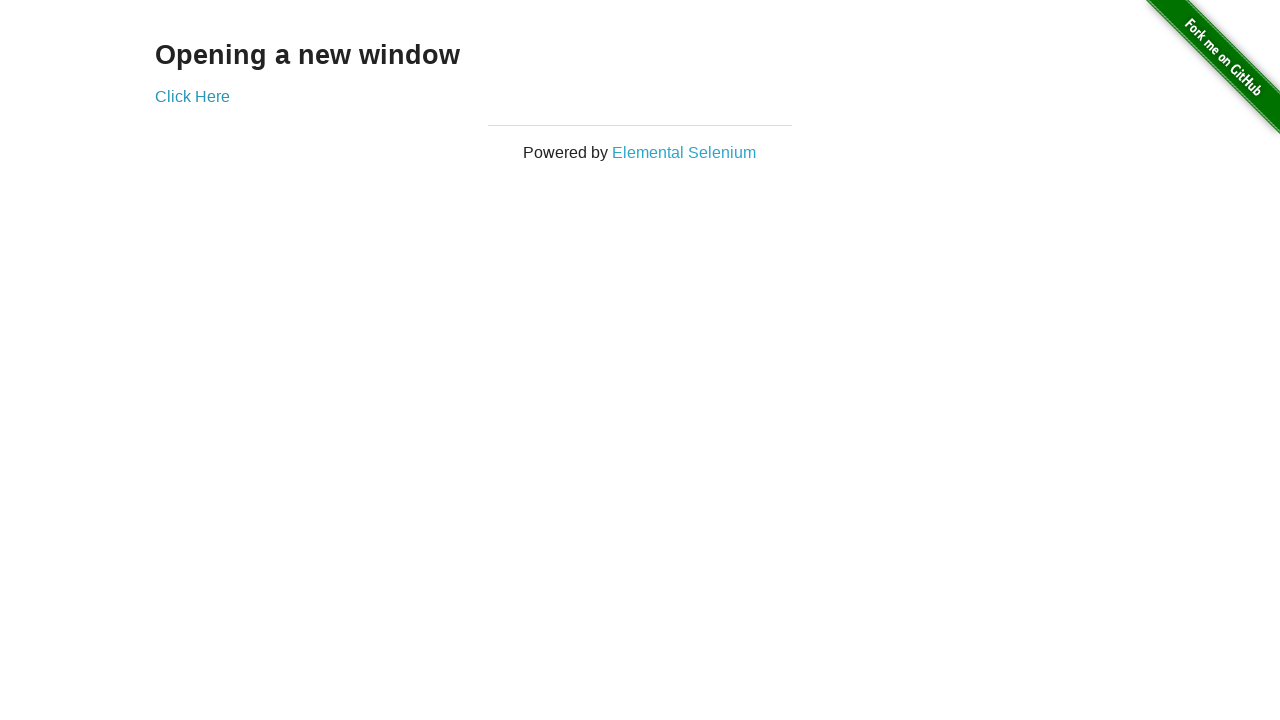

Verified heading text is visible in new window
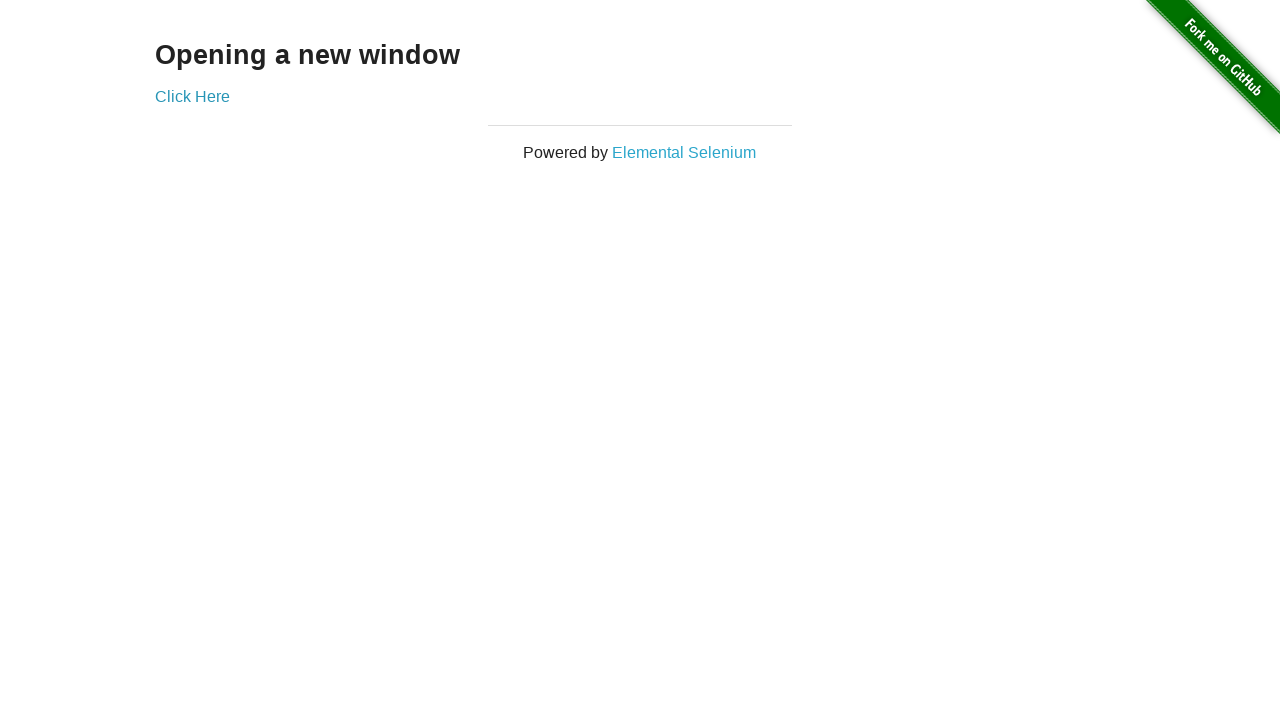

Switched back to original window
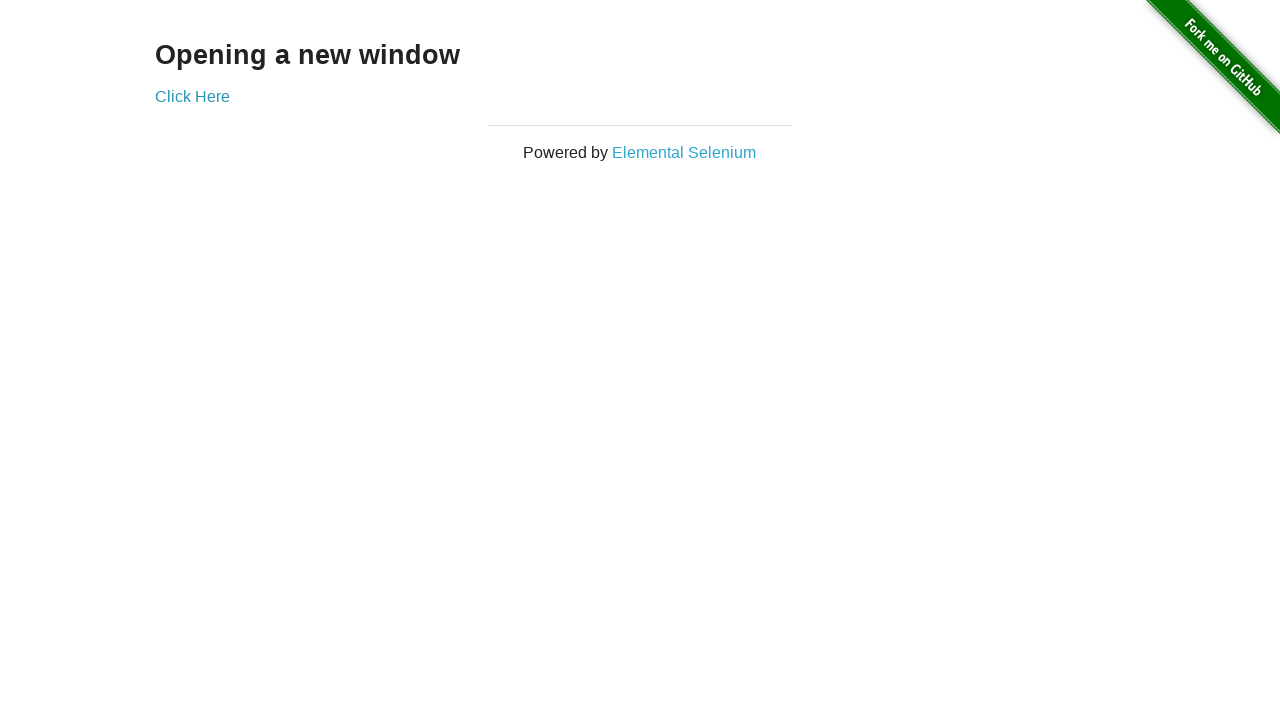

Verified original window title still contains 'The Internet'
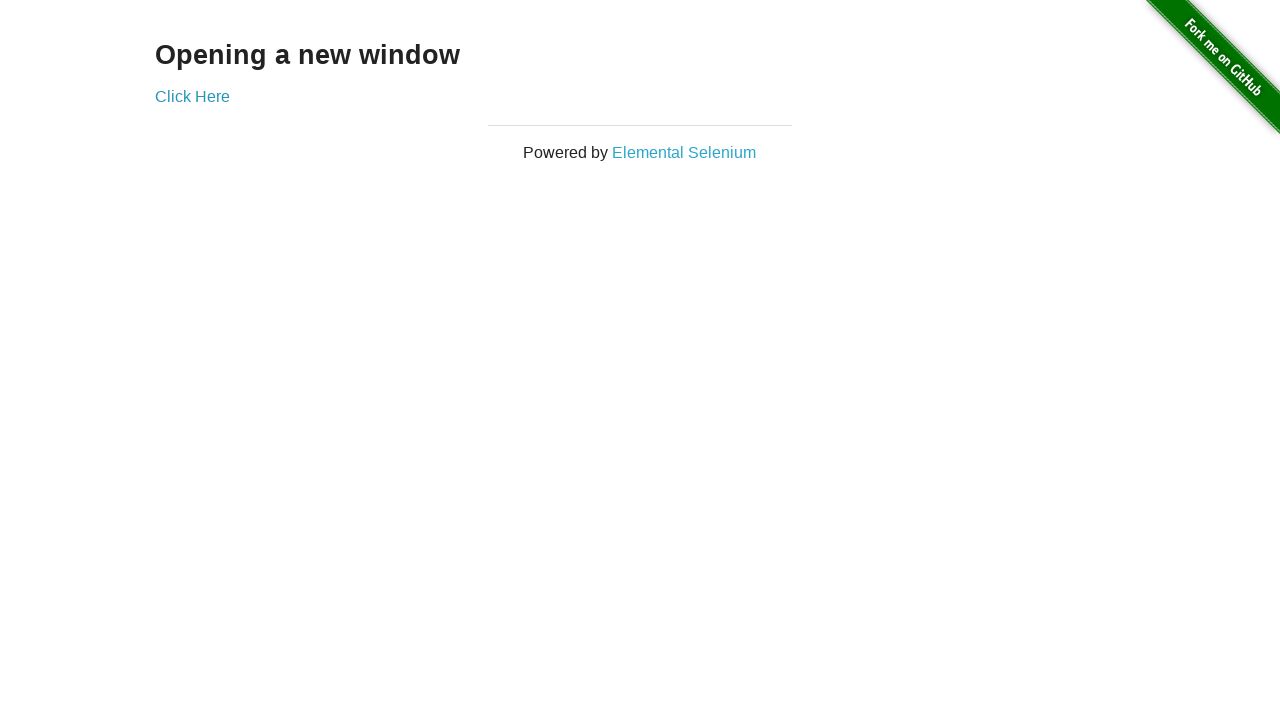

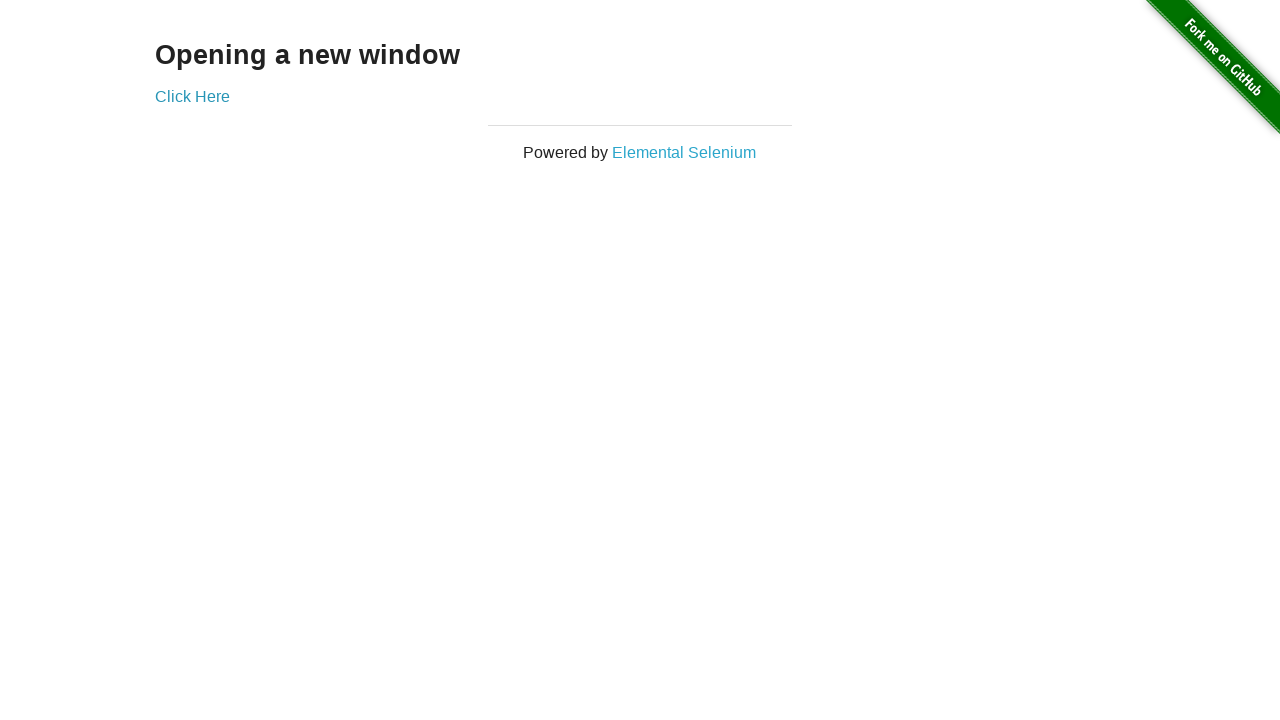